Tests checkbox functionality by clicking on two checkboxes if they are not already selected, then verifies both are checked

Starting URL: https://testcenter.techproeducation.com/index.php?page=checkboxes

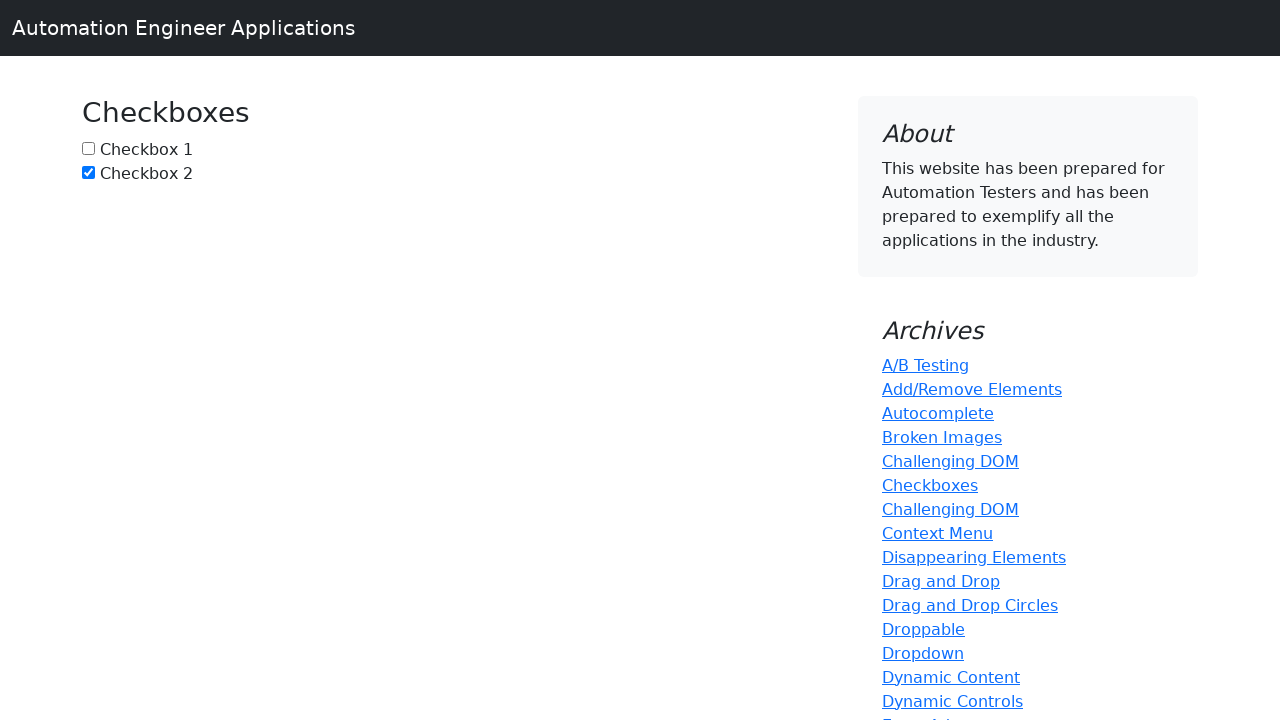

Located checkbox 1 element (#box1)
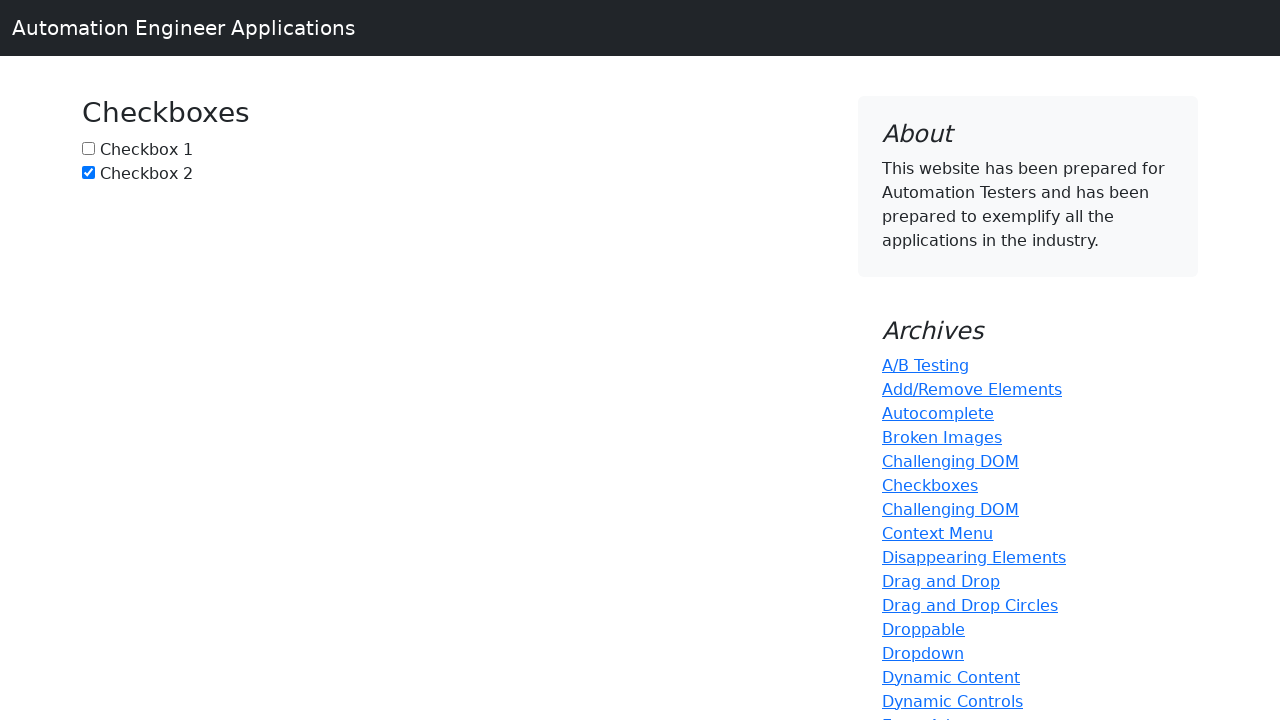

Located checkbox 2 element (#box2)
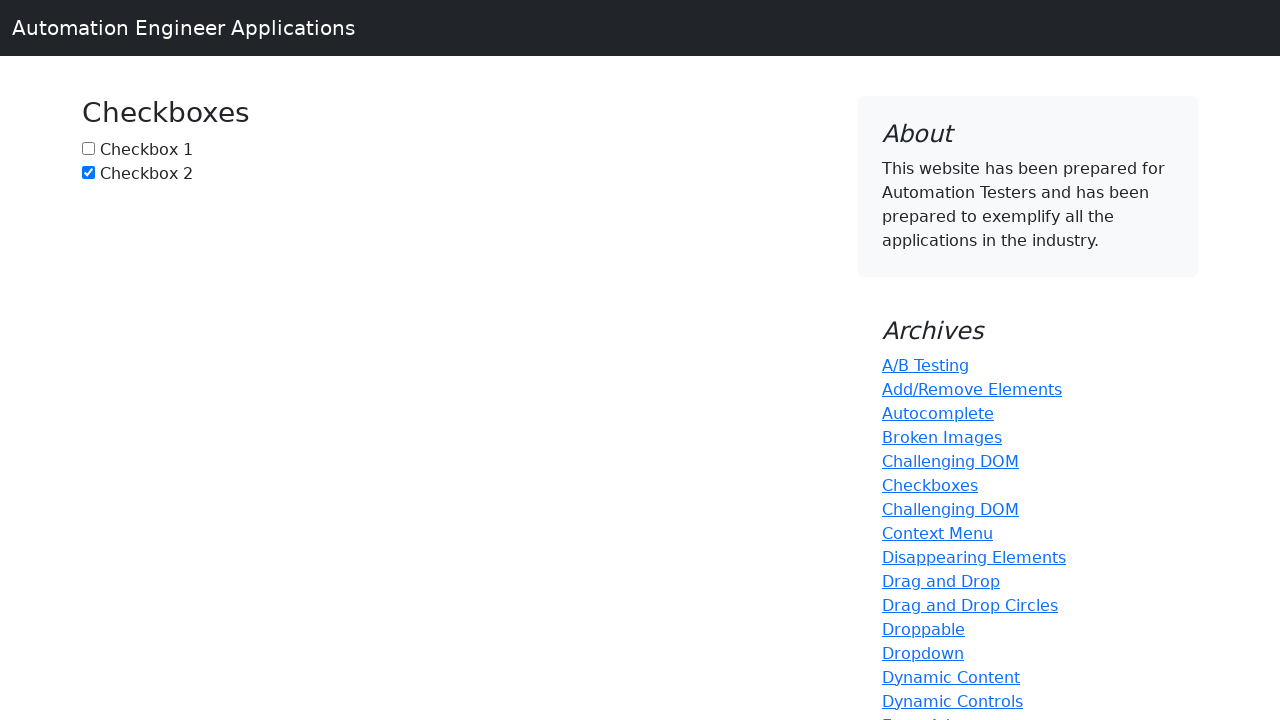

Clicked checkbox 1 to select it at (88, 148) on #box1
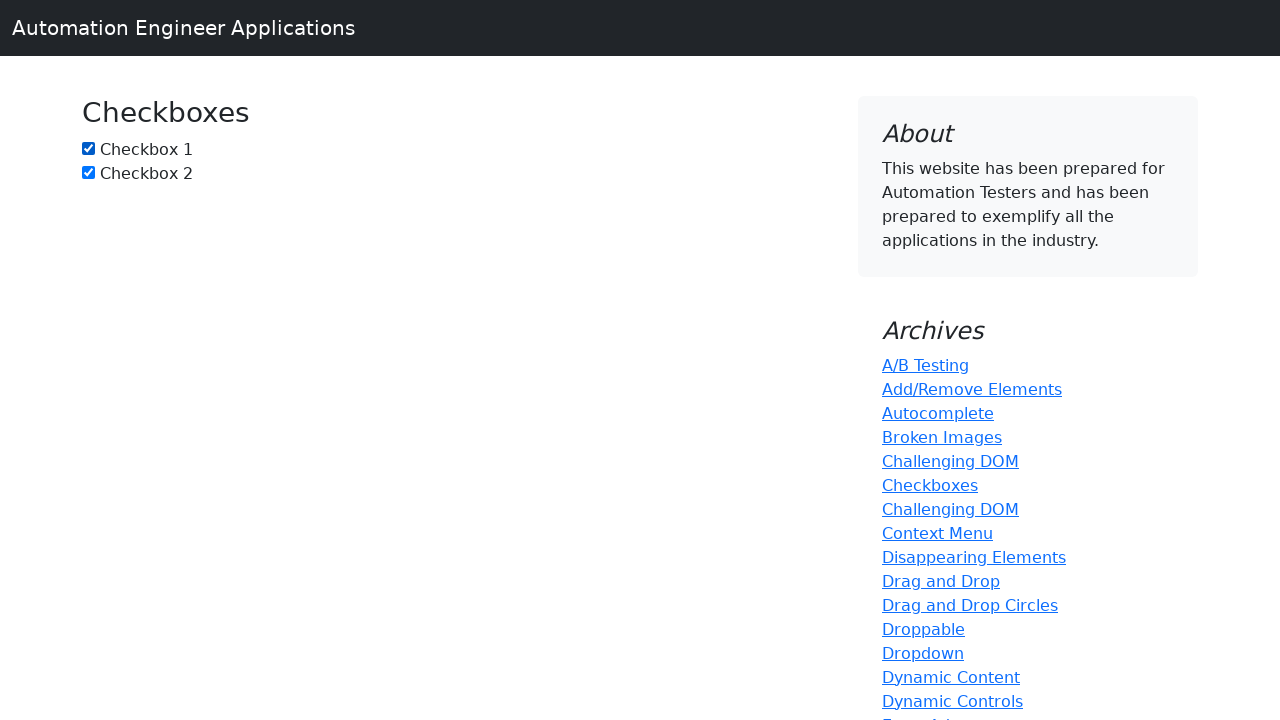

Checkbox 2 was already selected, no action needed
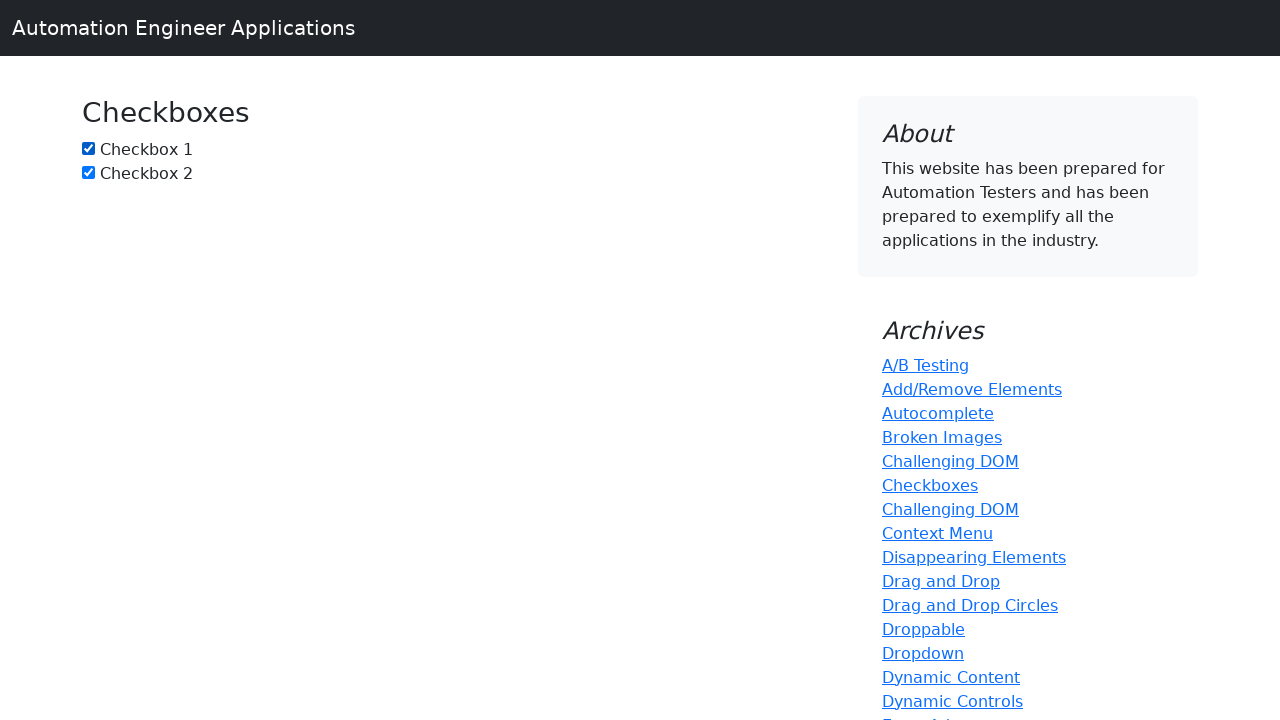

Verified checkbox 1 is checked
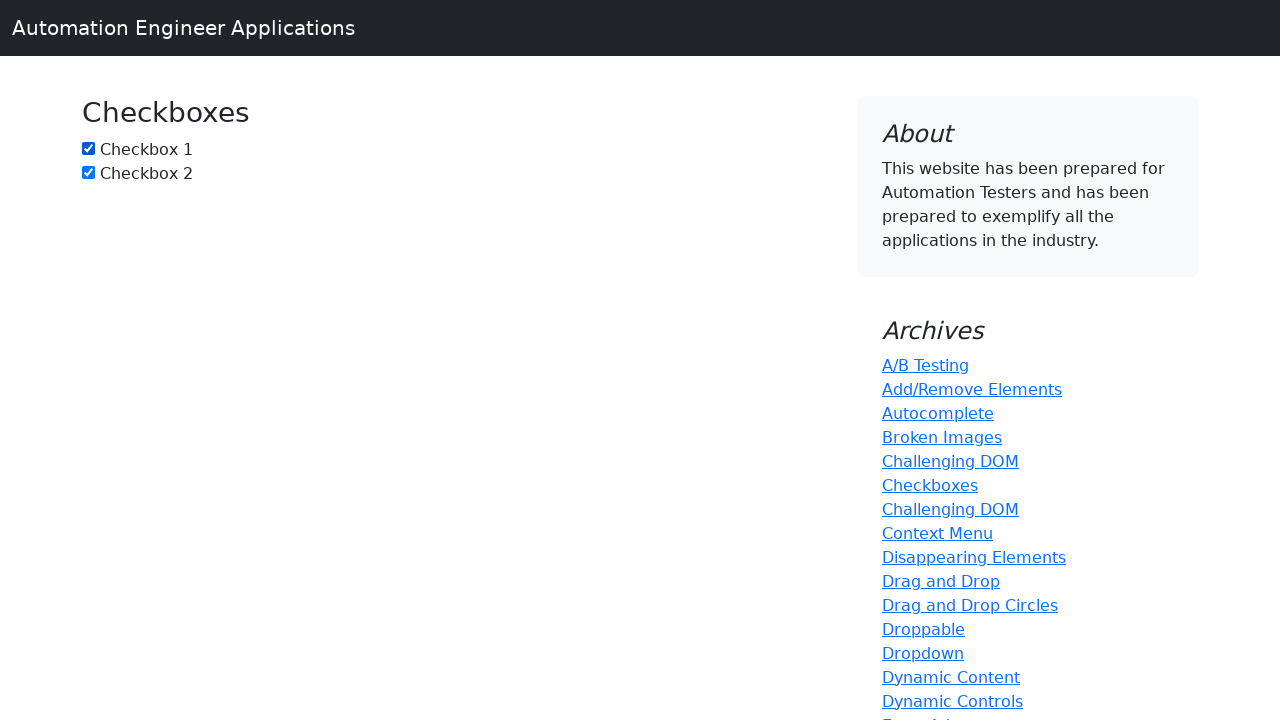

Verified checkbox 2 is checked
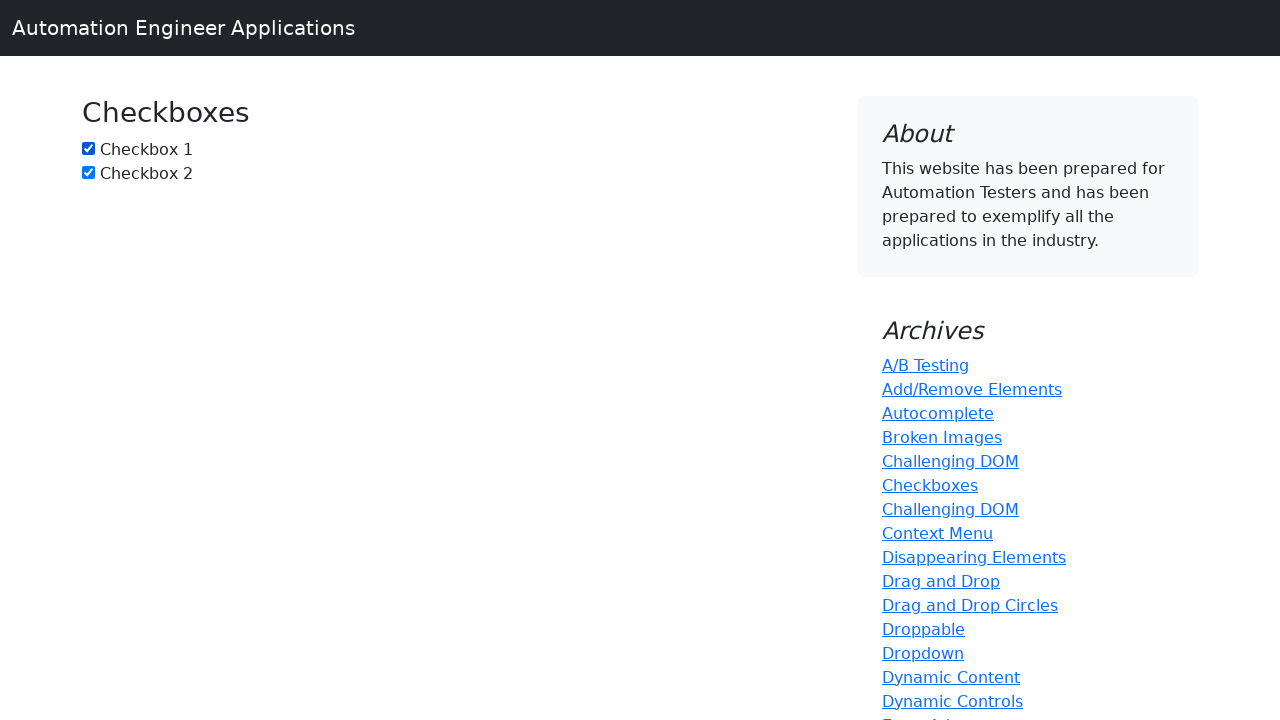

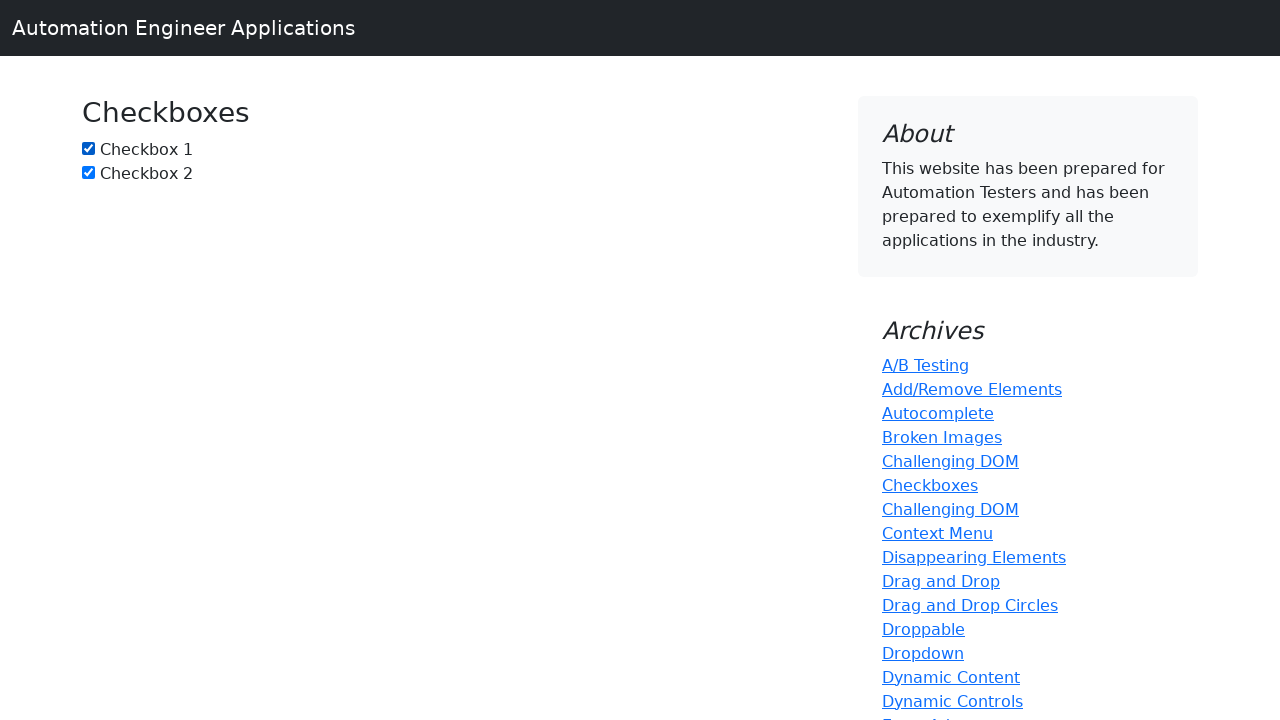